Tests drag and drop functionality on jQuery UI demo page by dragging an element from source to target location

Starting URL: http://jqueryui.com/droppable/

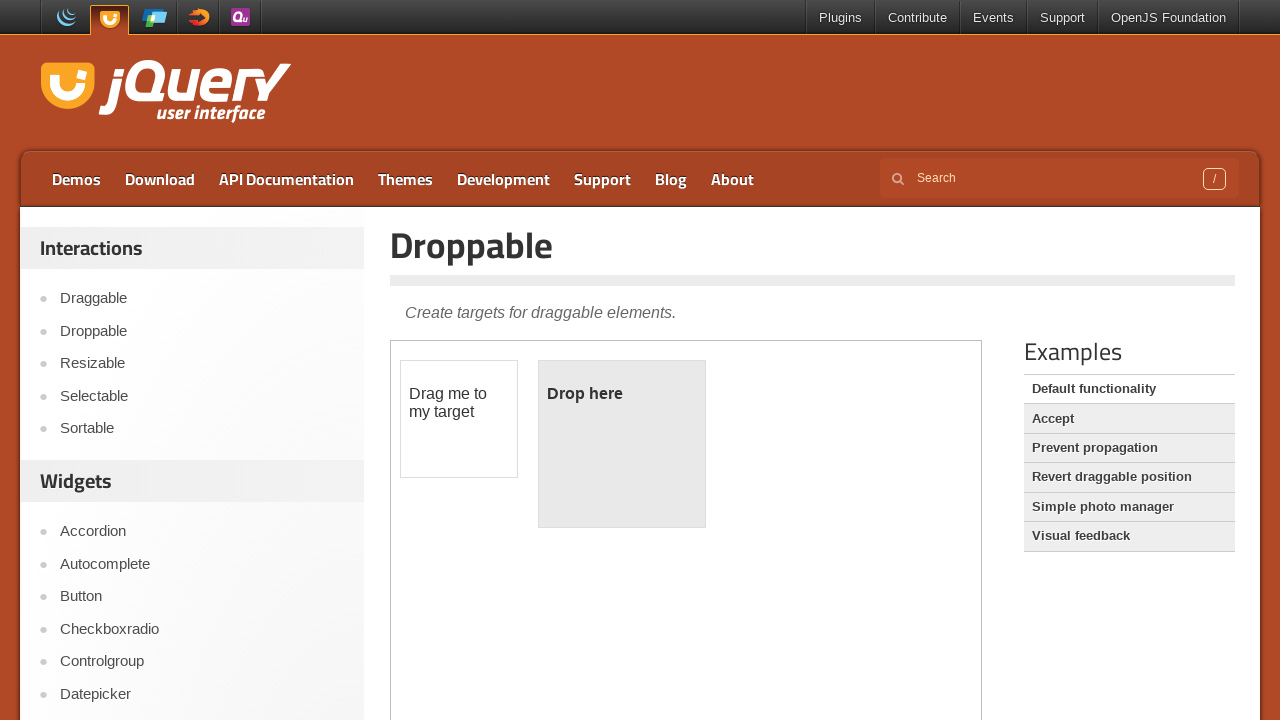

Located the iframe containing the drag and drop demo
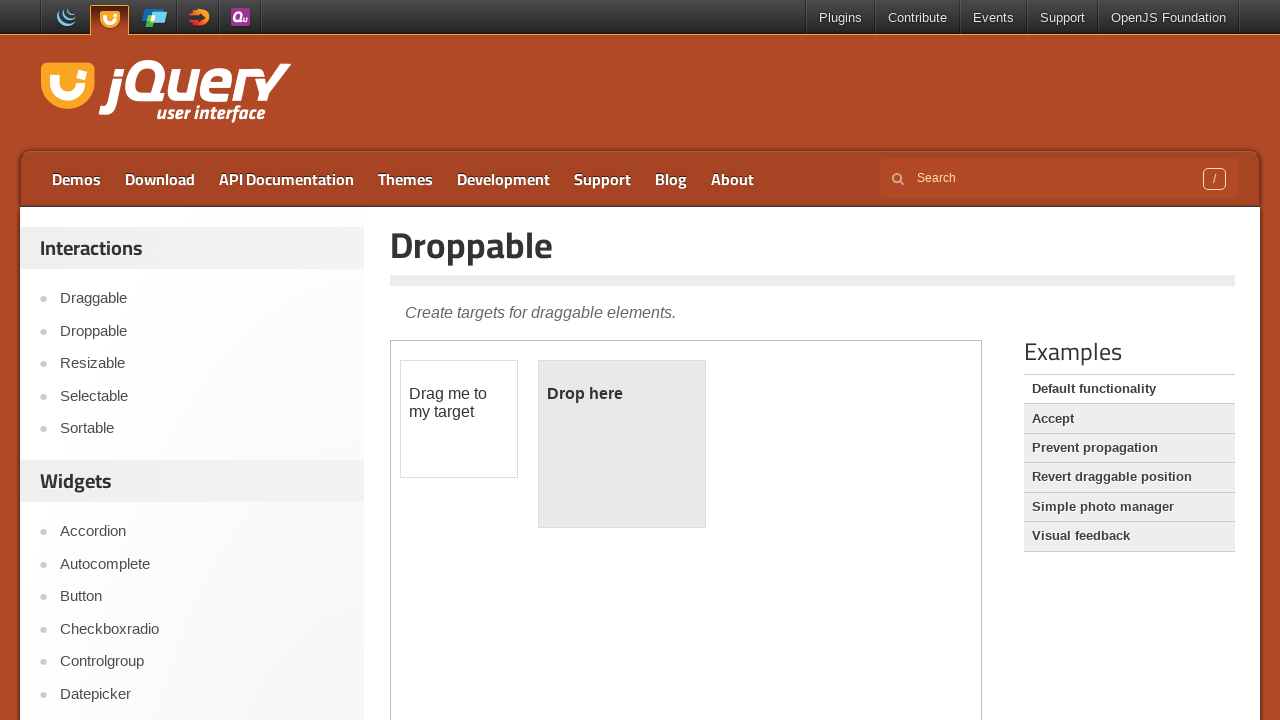

Located the draggable element
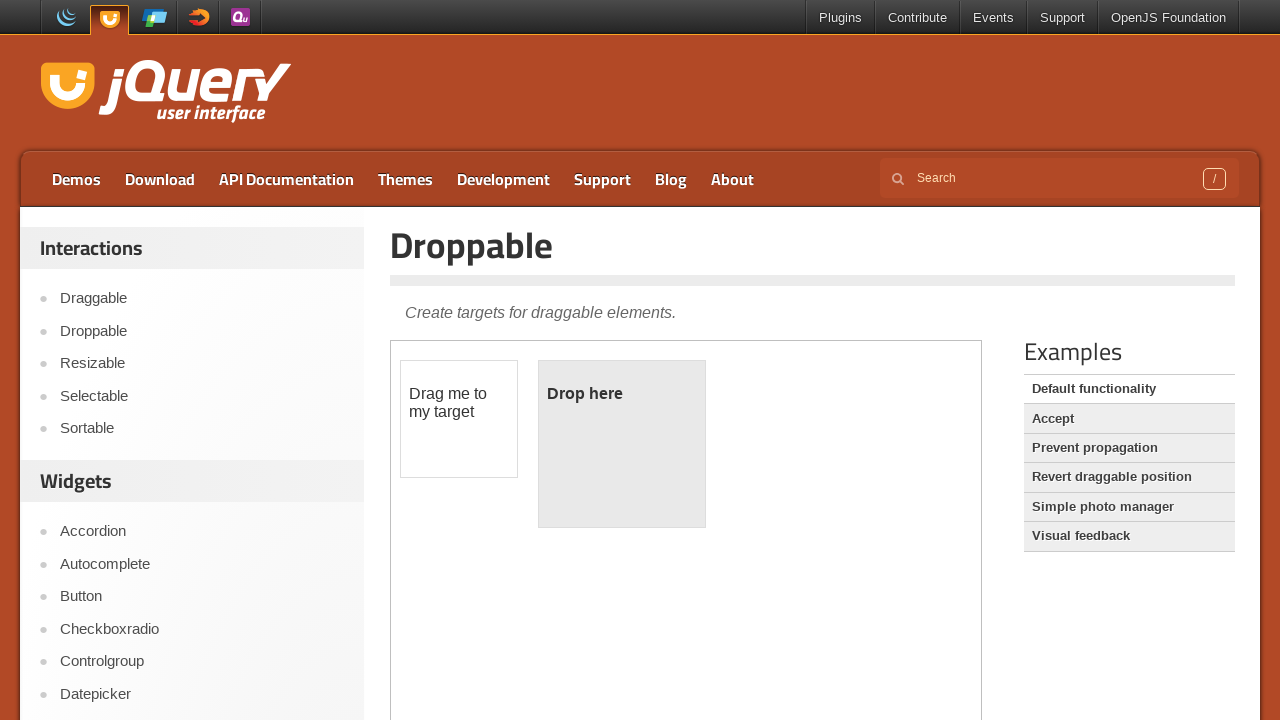

Located the droppable target element
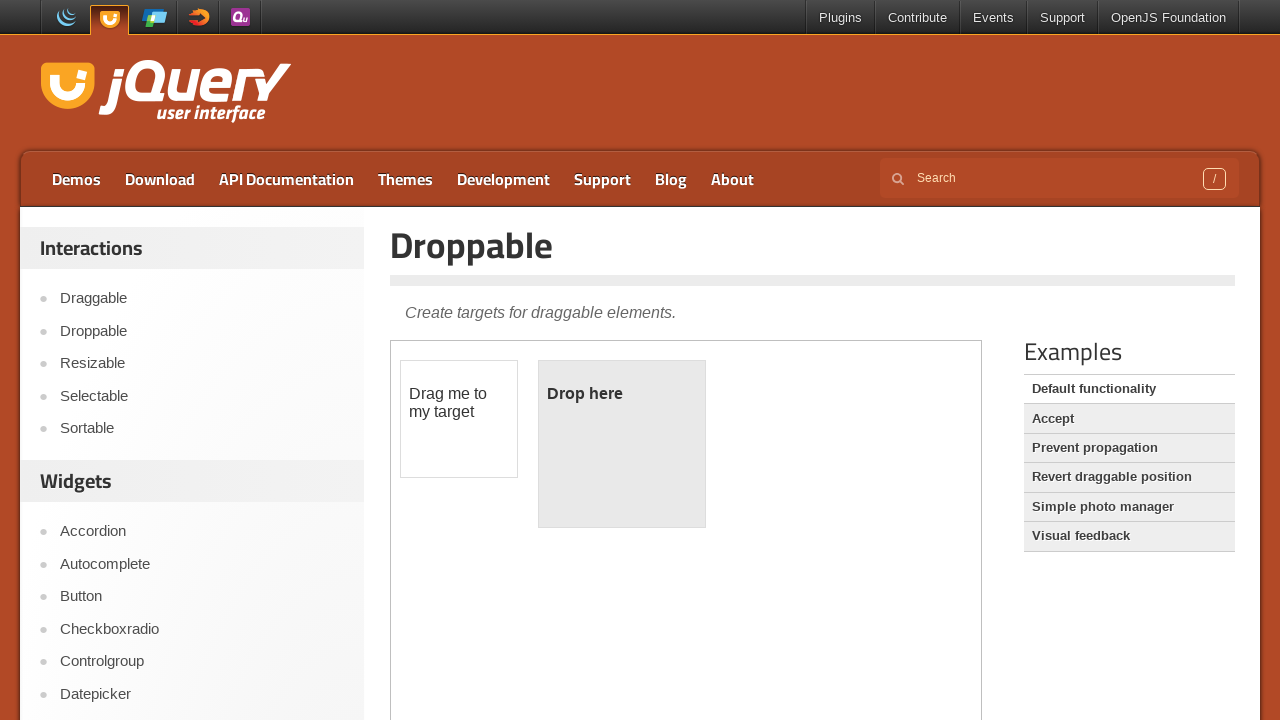

Dragged element from source to target location at (622, 444)
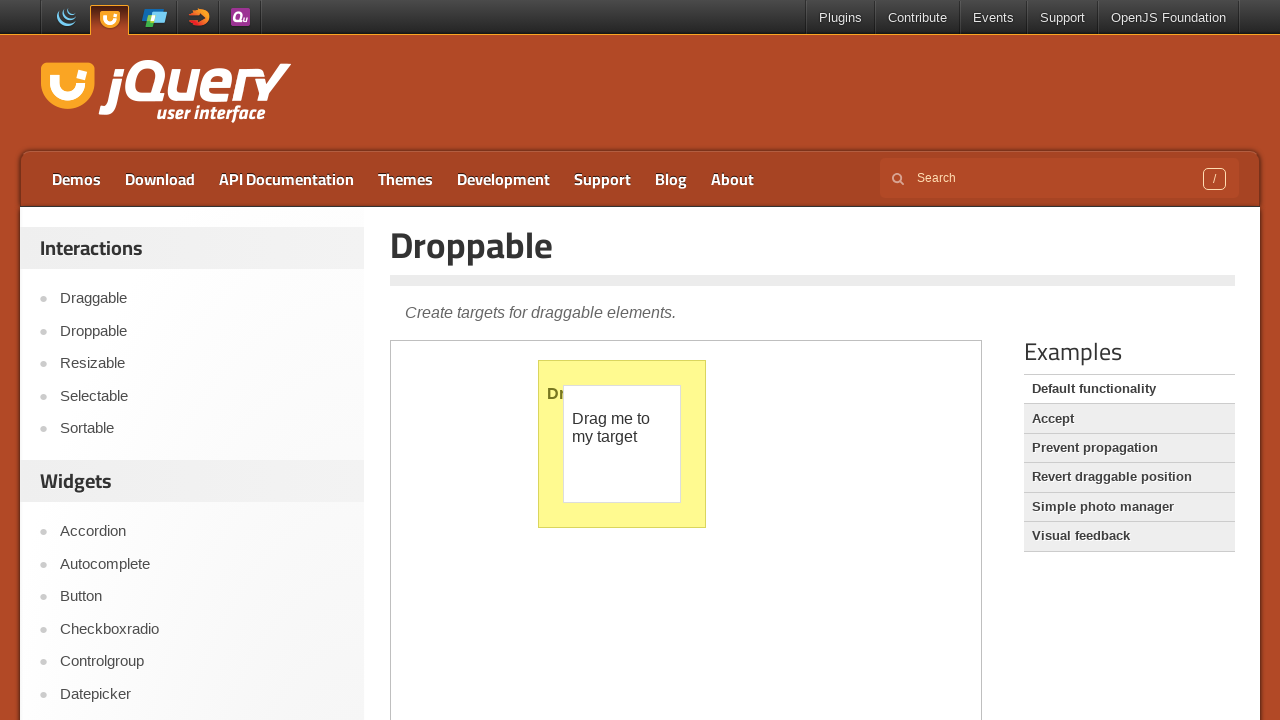

Verified that drop was successful - 'Dropped!' text found in target element
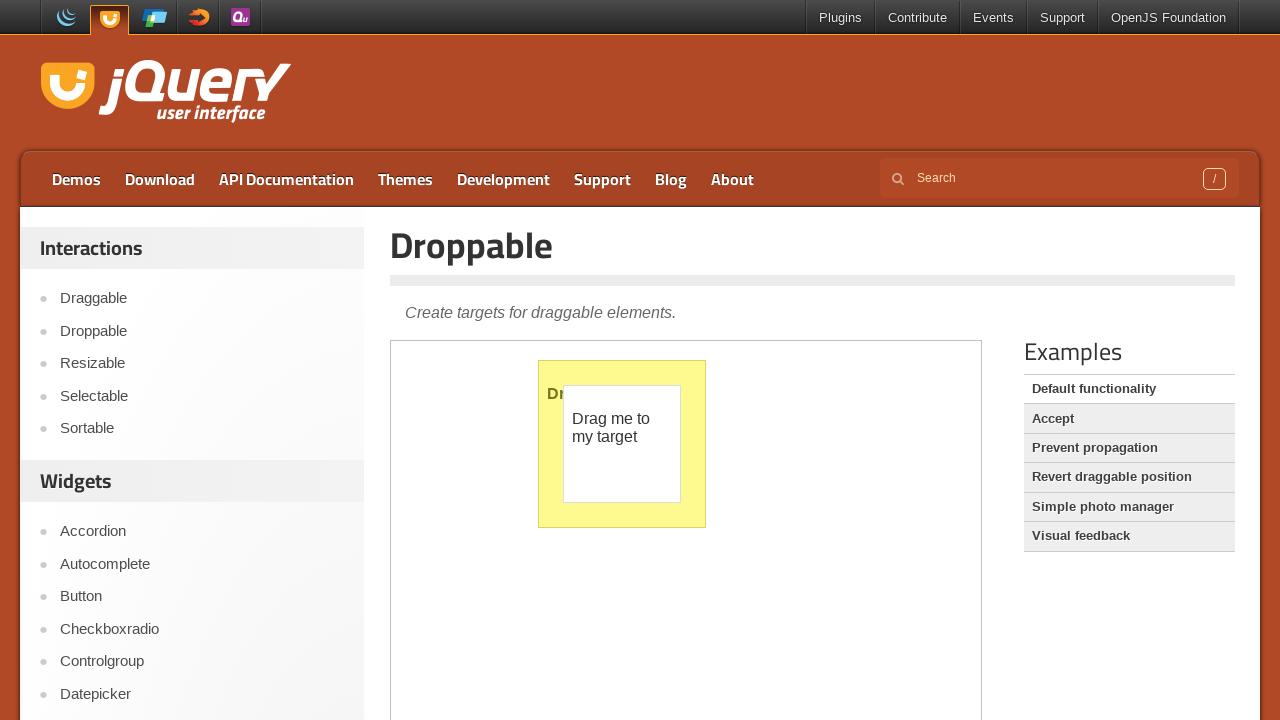

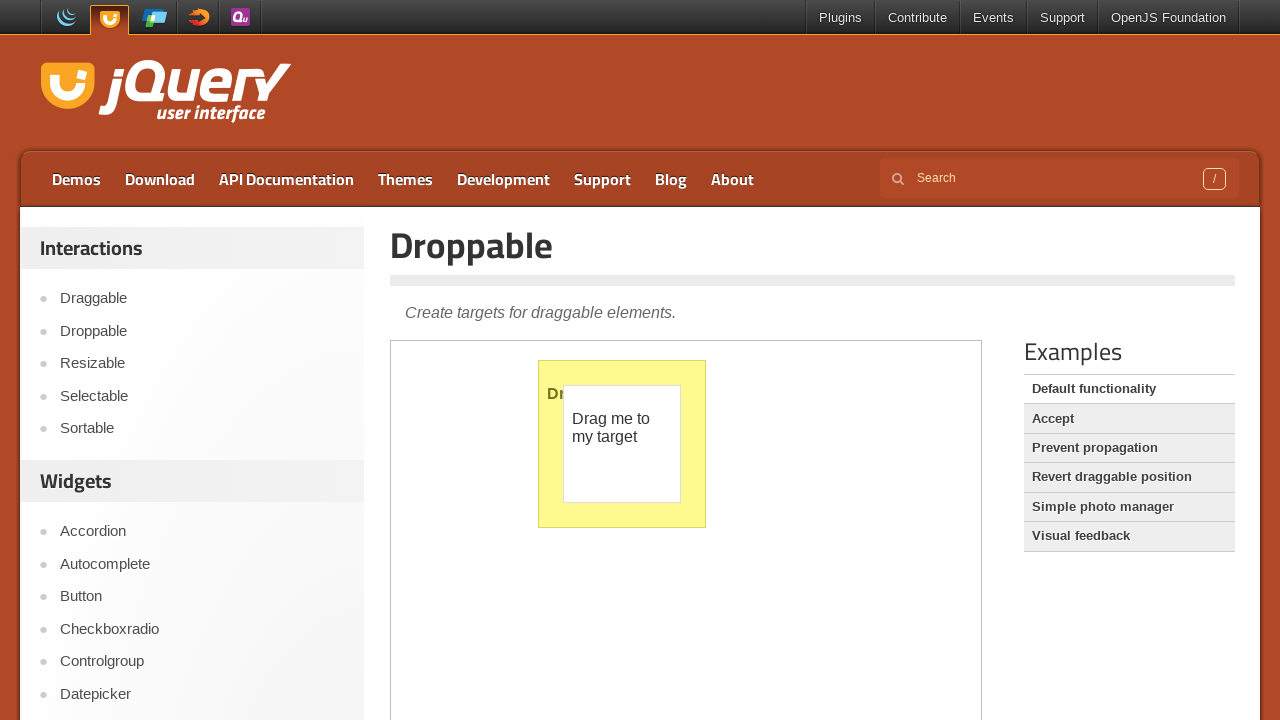